Tests tooltip display by hovering over an age input field and verifying the tooltip text appears

Starting URL: https://automationfc.github.io/jquery-tooltip/

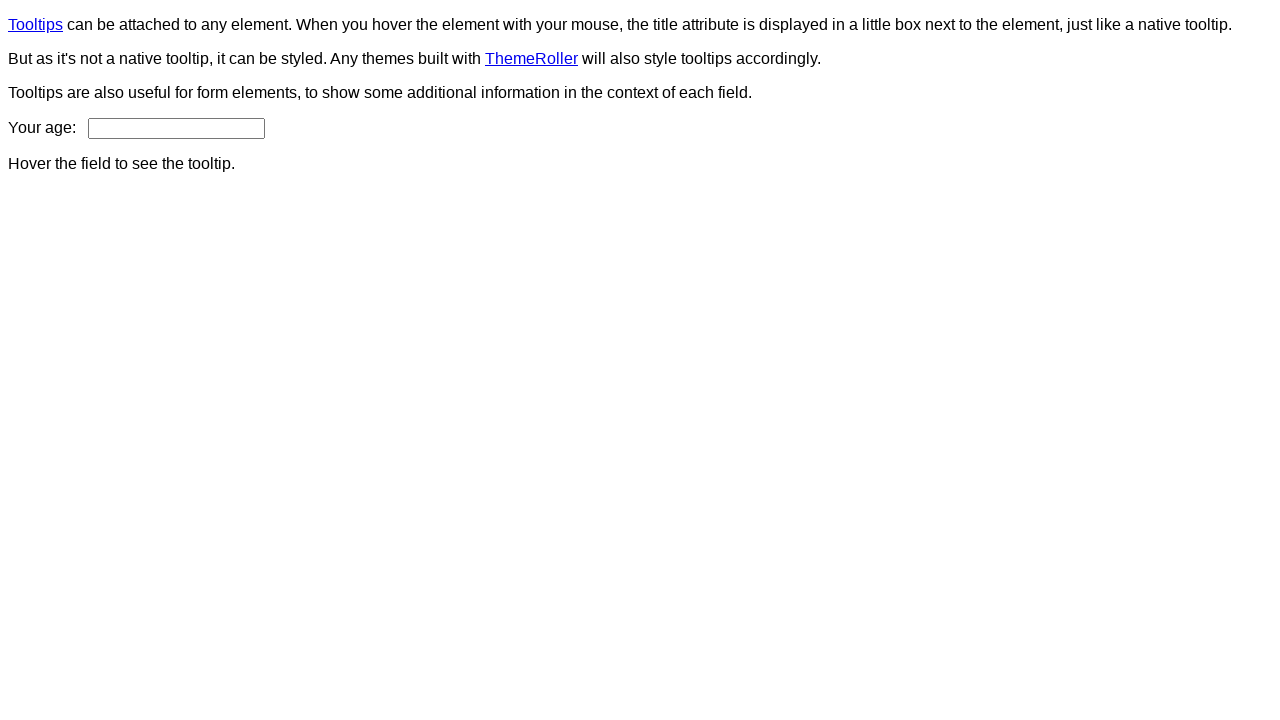

Hovered over age input field to trigger tooltip at (176, 128) on #age
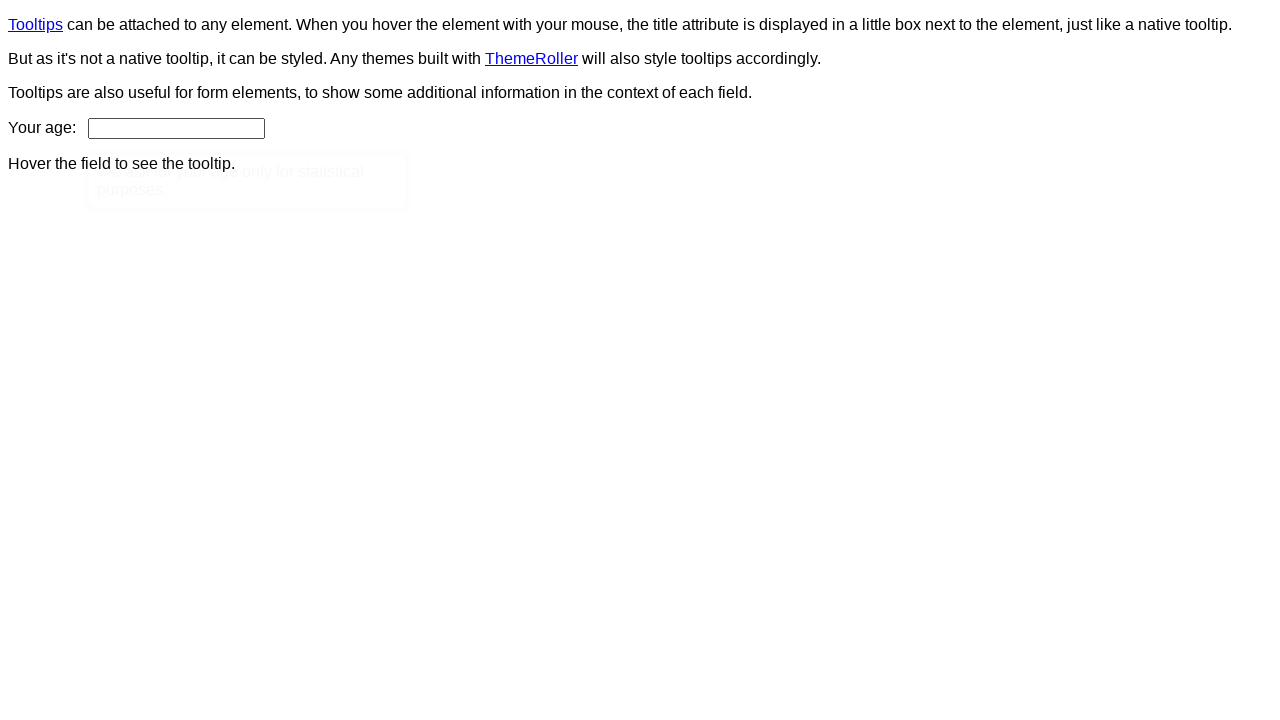

Tooltip content appeared on the page
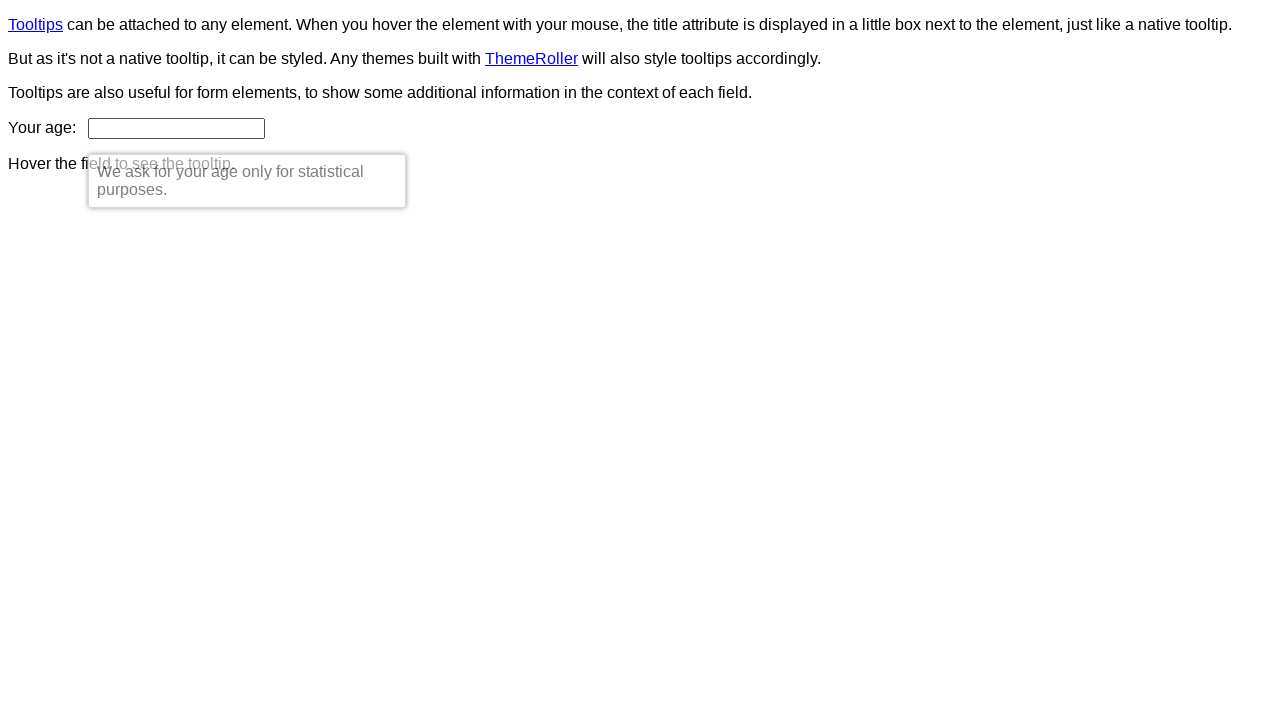

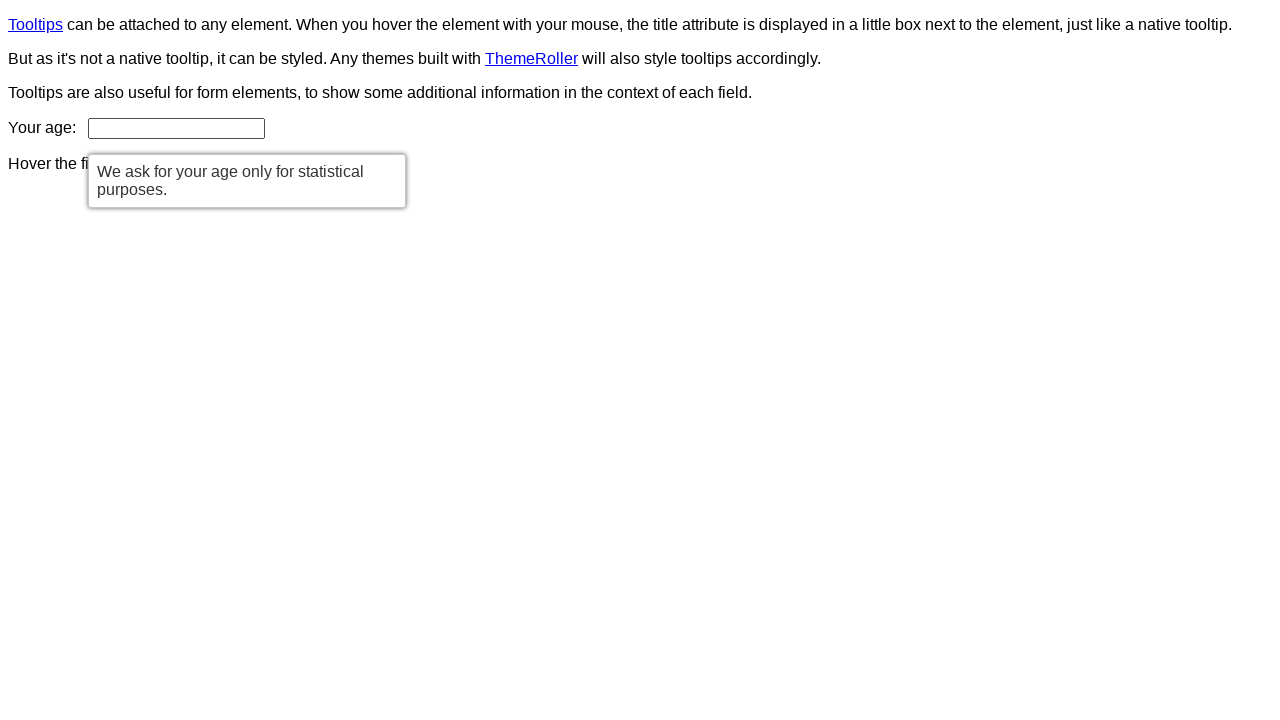